Tests dynamic loading by waiting for loading indicator to disappear before checking content

Starting URL: https://automationfc.github.io/dynamic-loading/

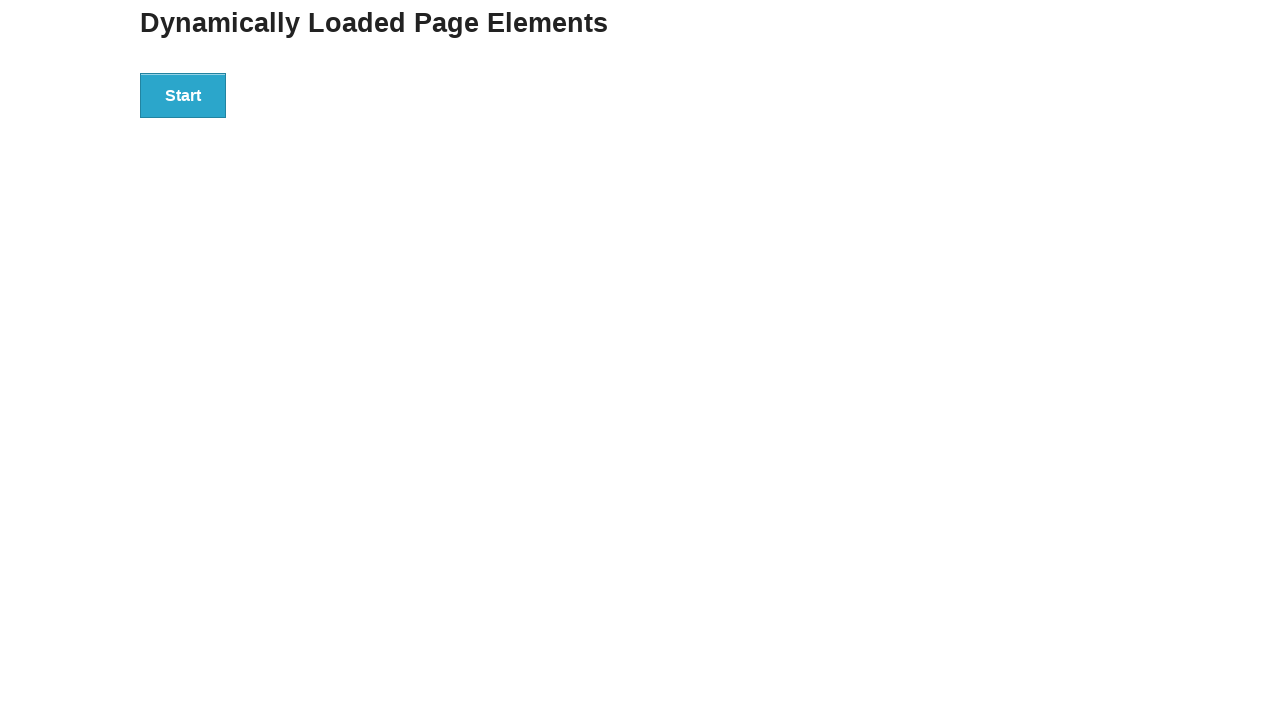

Clicked start button to trigger dynamic loading at (183, 95) on div#start>button
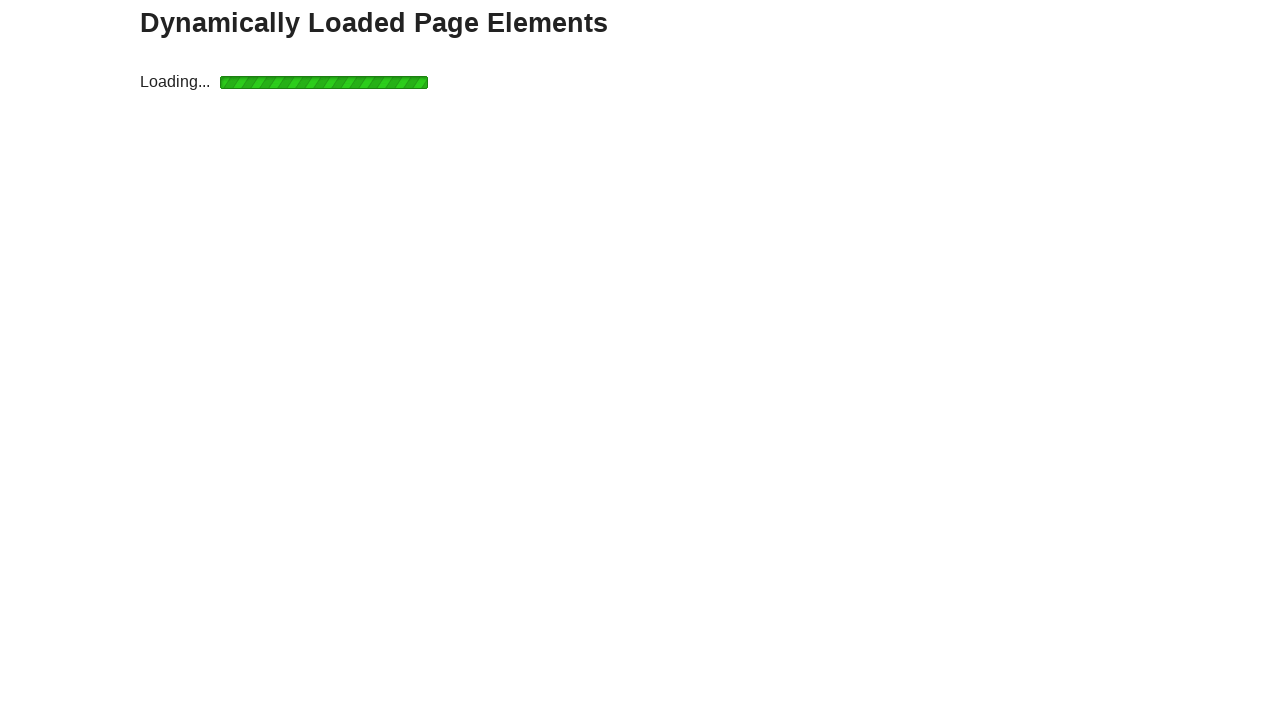

Waited for loading indicator to disappear
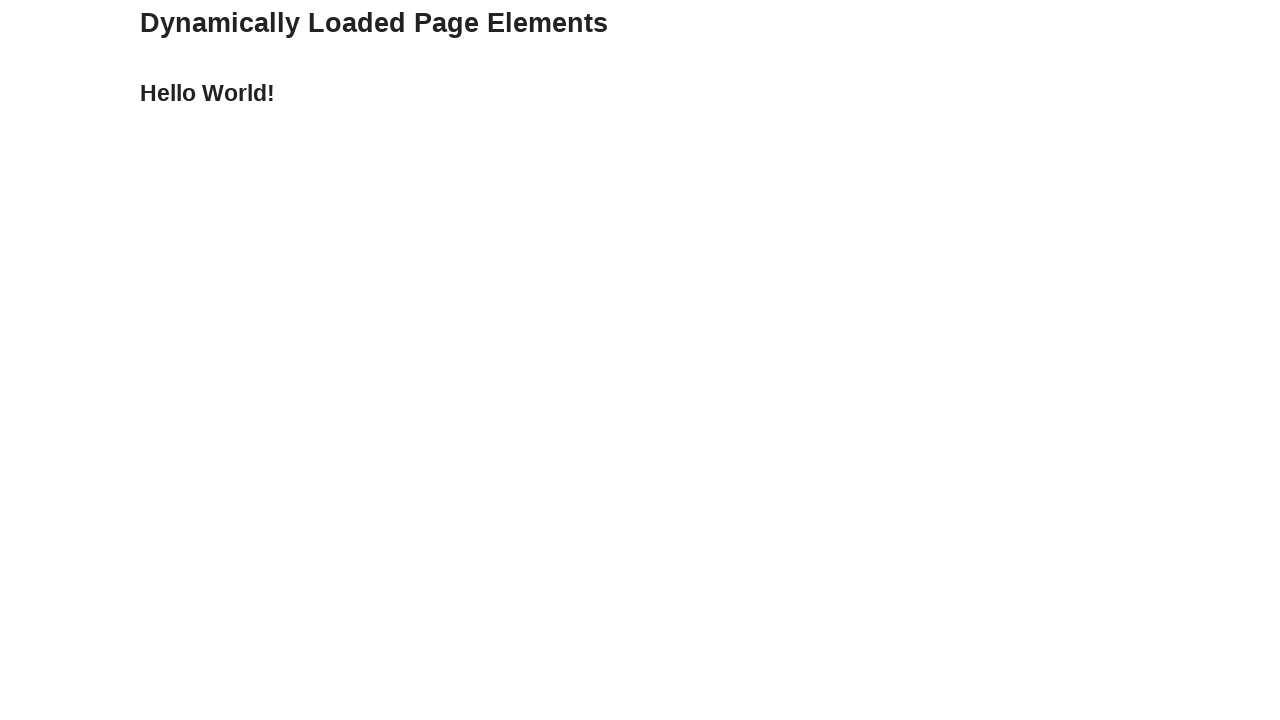

Waited for result text to appear
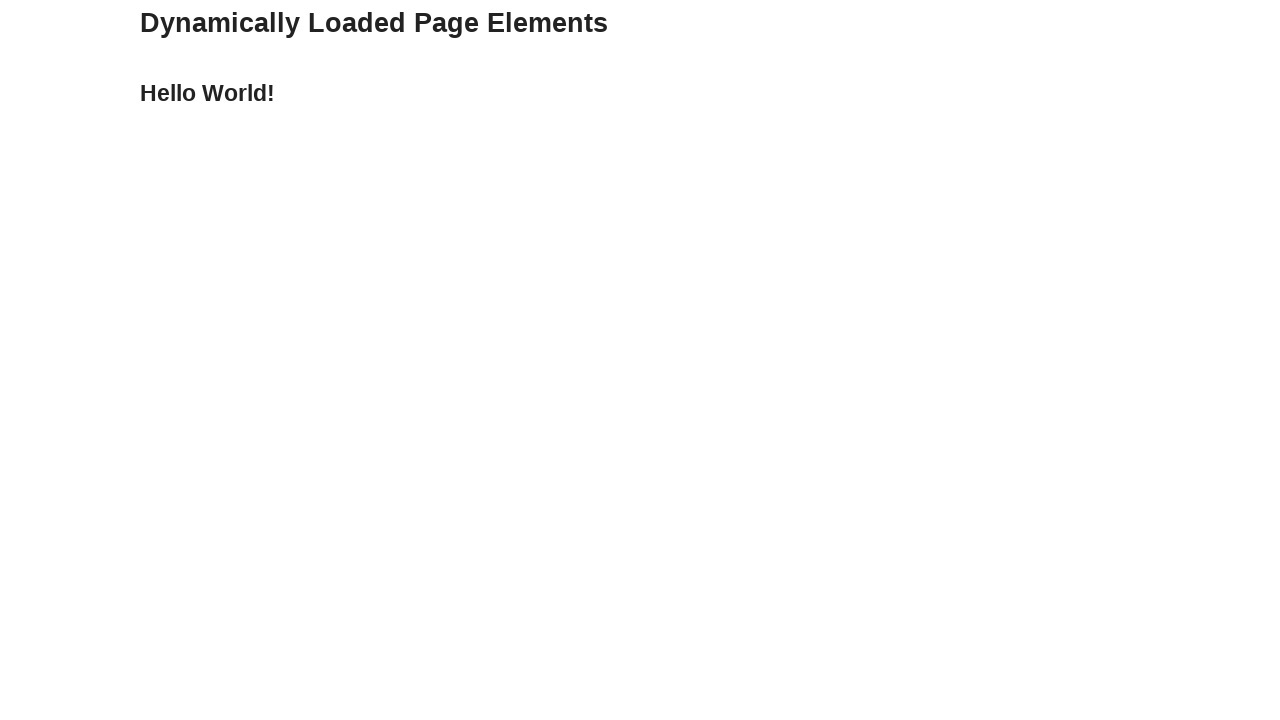

Verified result text is 'Hello World!'
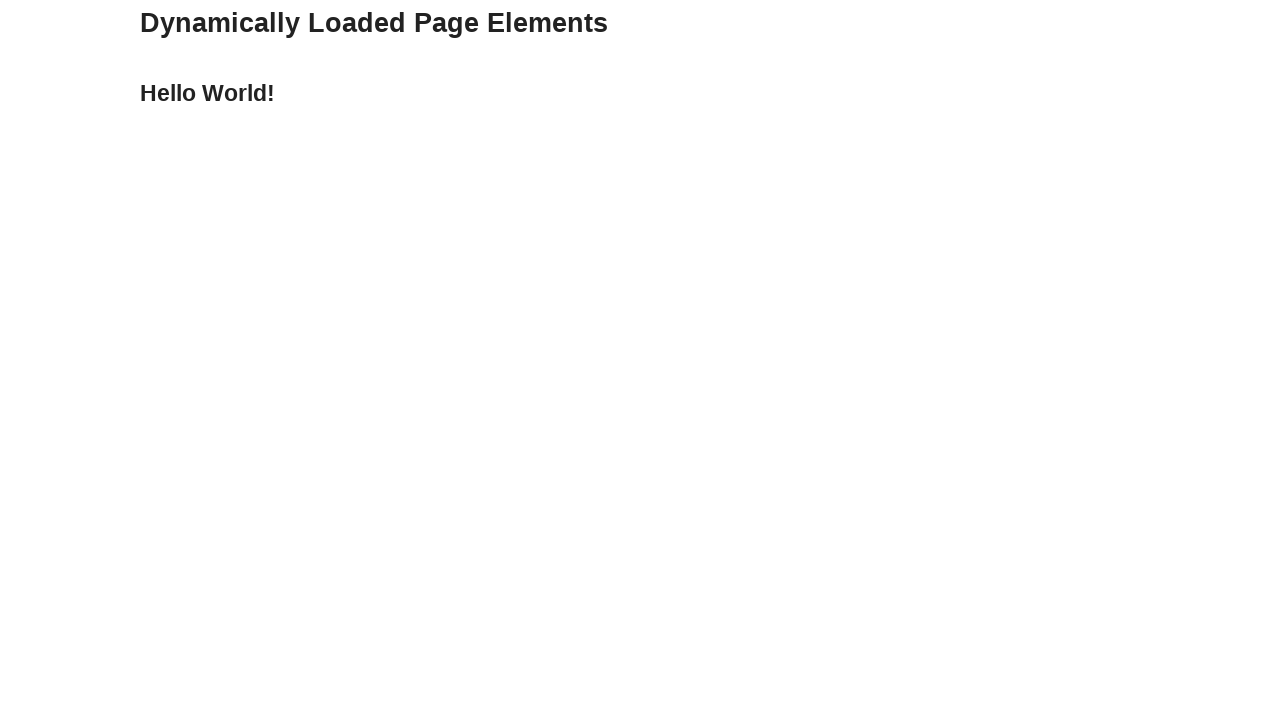

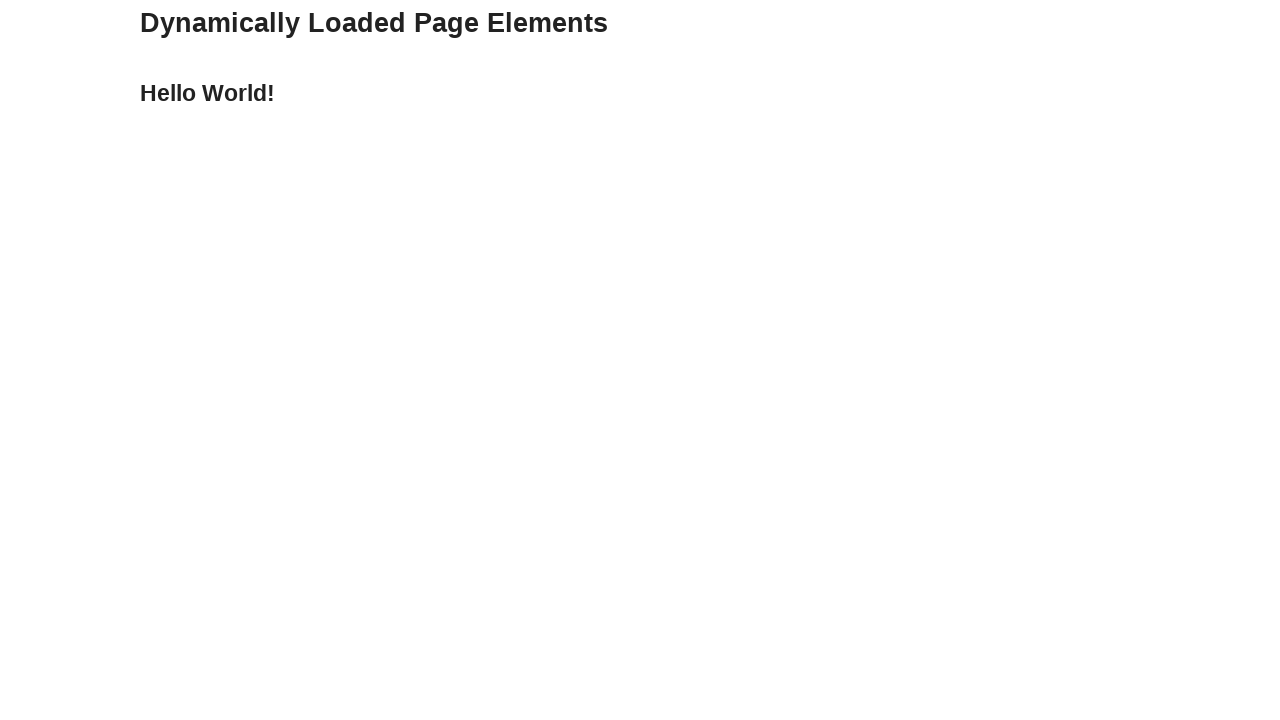